Tests browser window positioning by maximizing the window, getting the current position, and then setting a new window position.

Starting URL: https://www.flipkart.com/

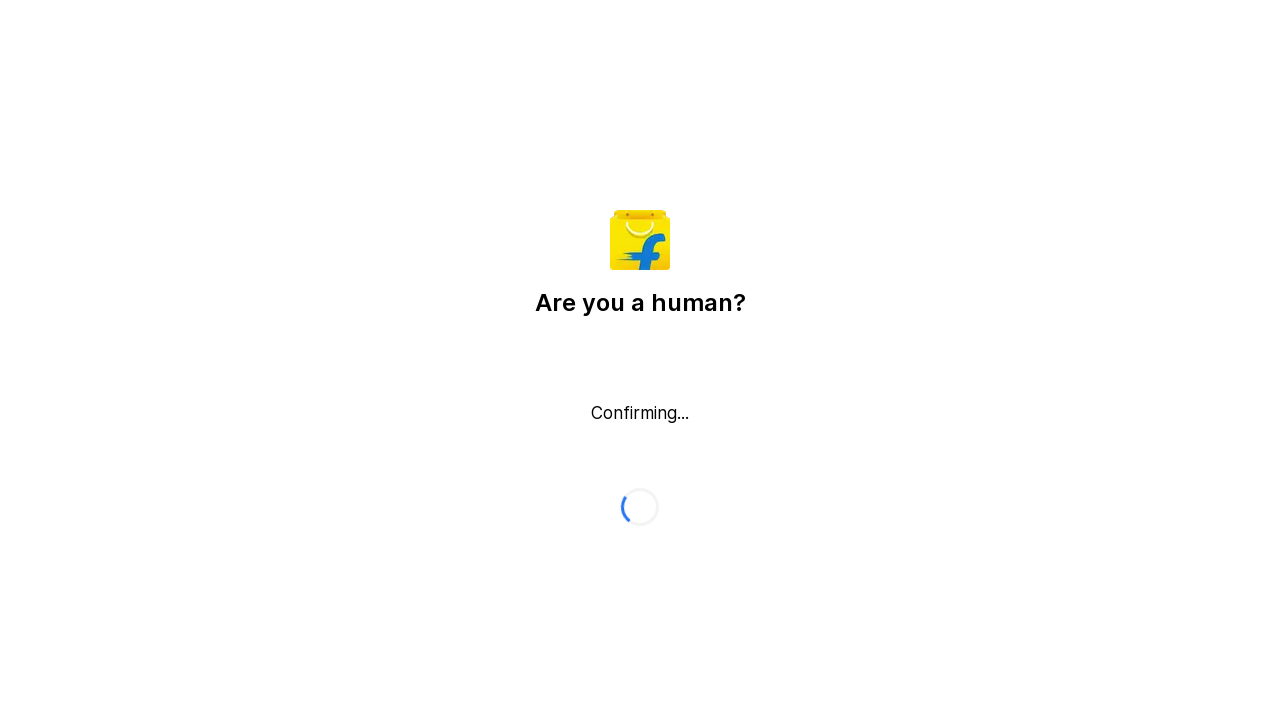

Set viewport size to 1920x1080 (maximized window)
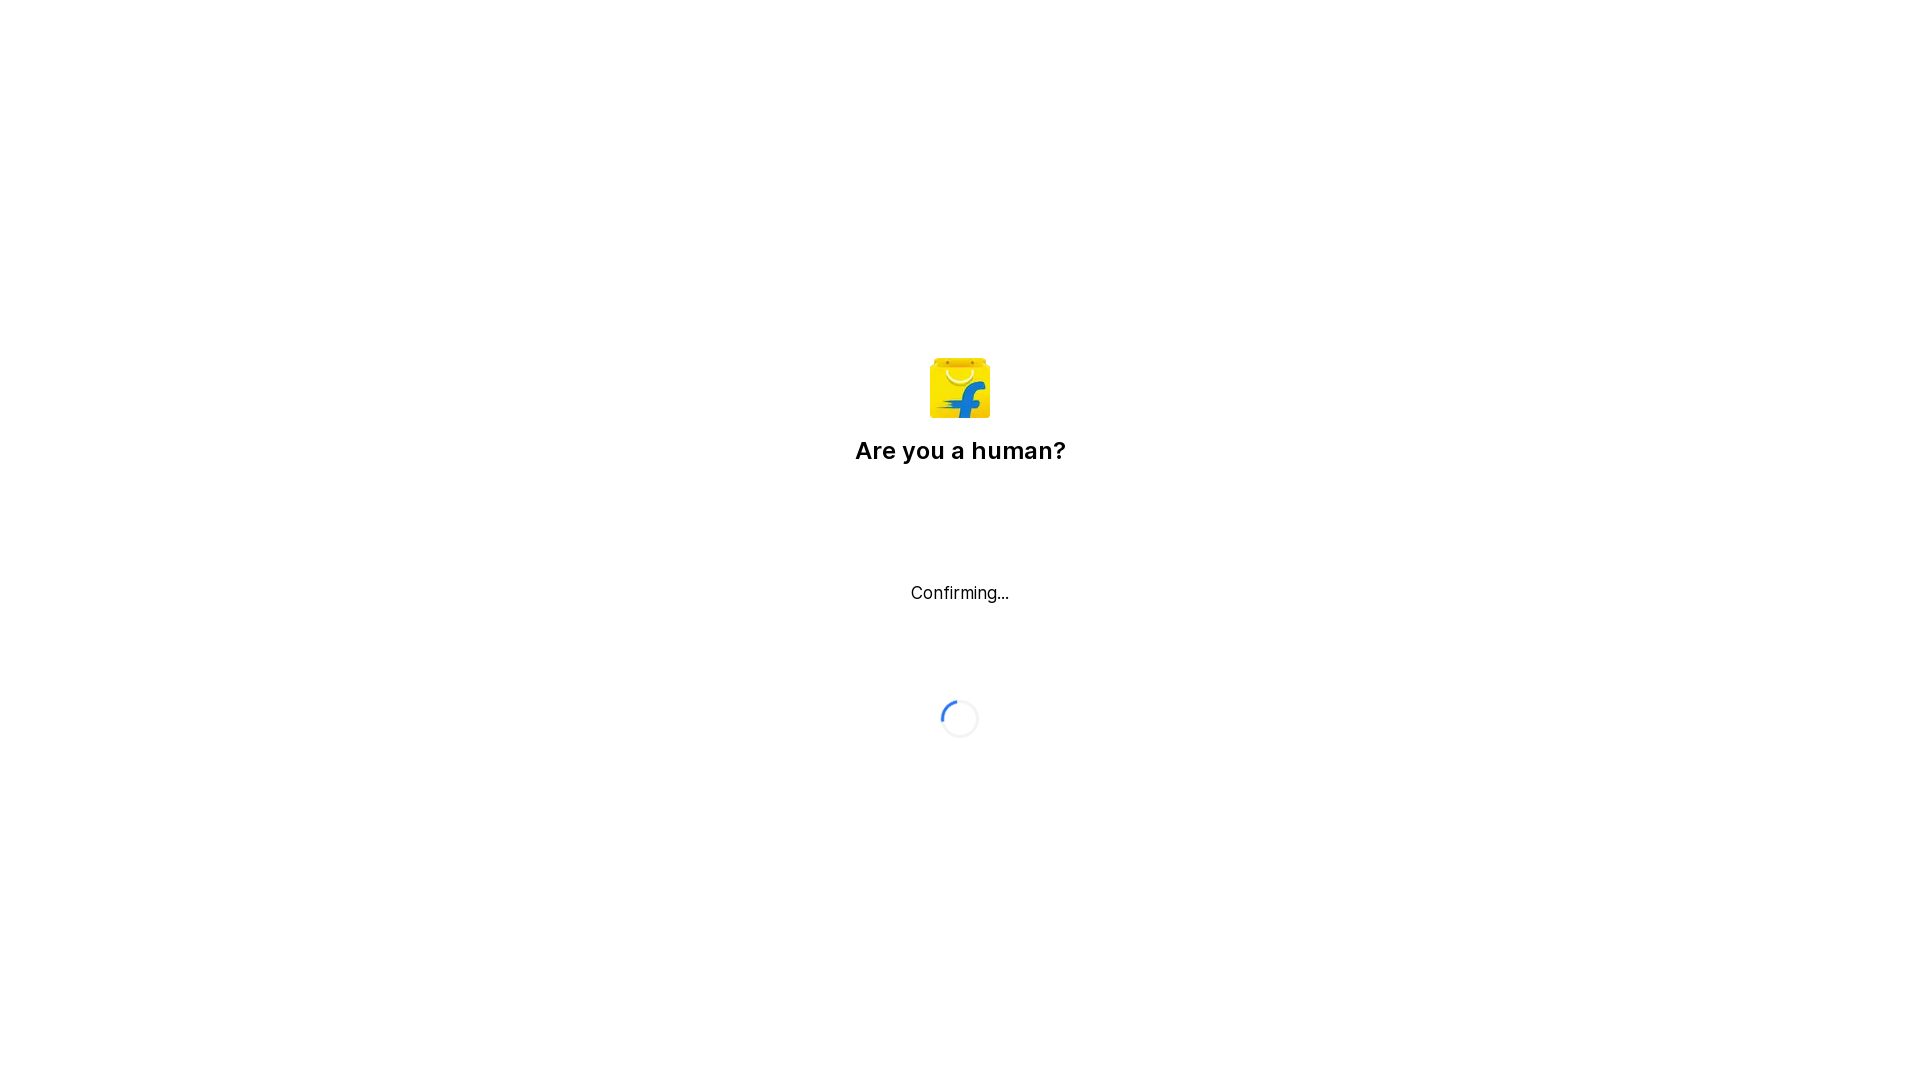

Waited for page DOM content to load
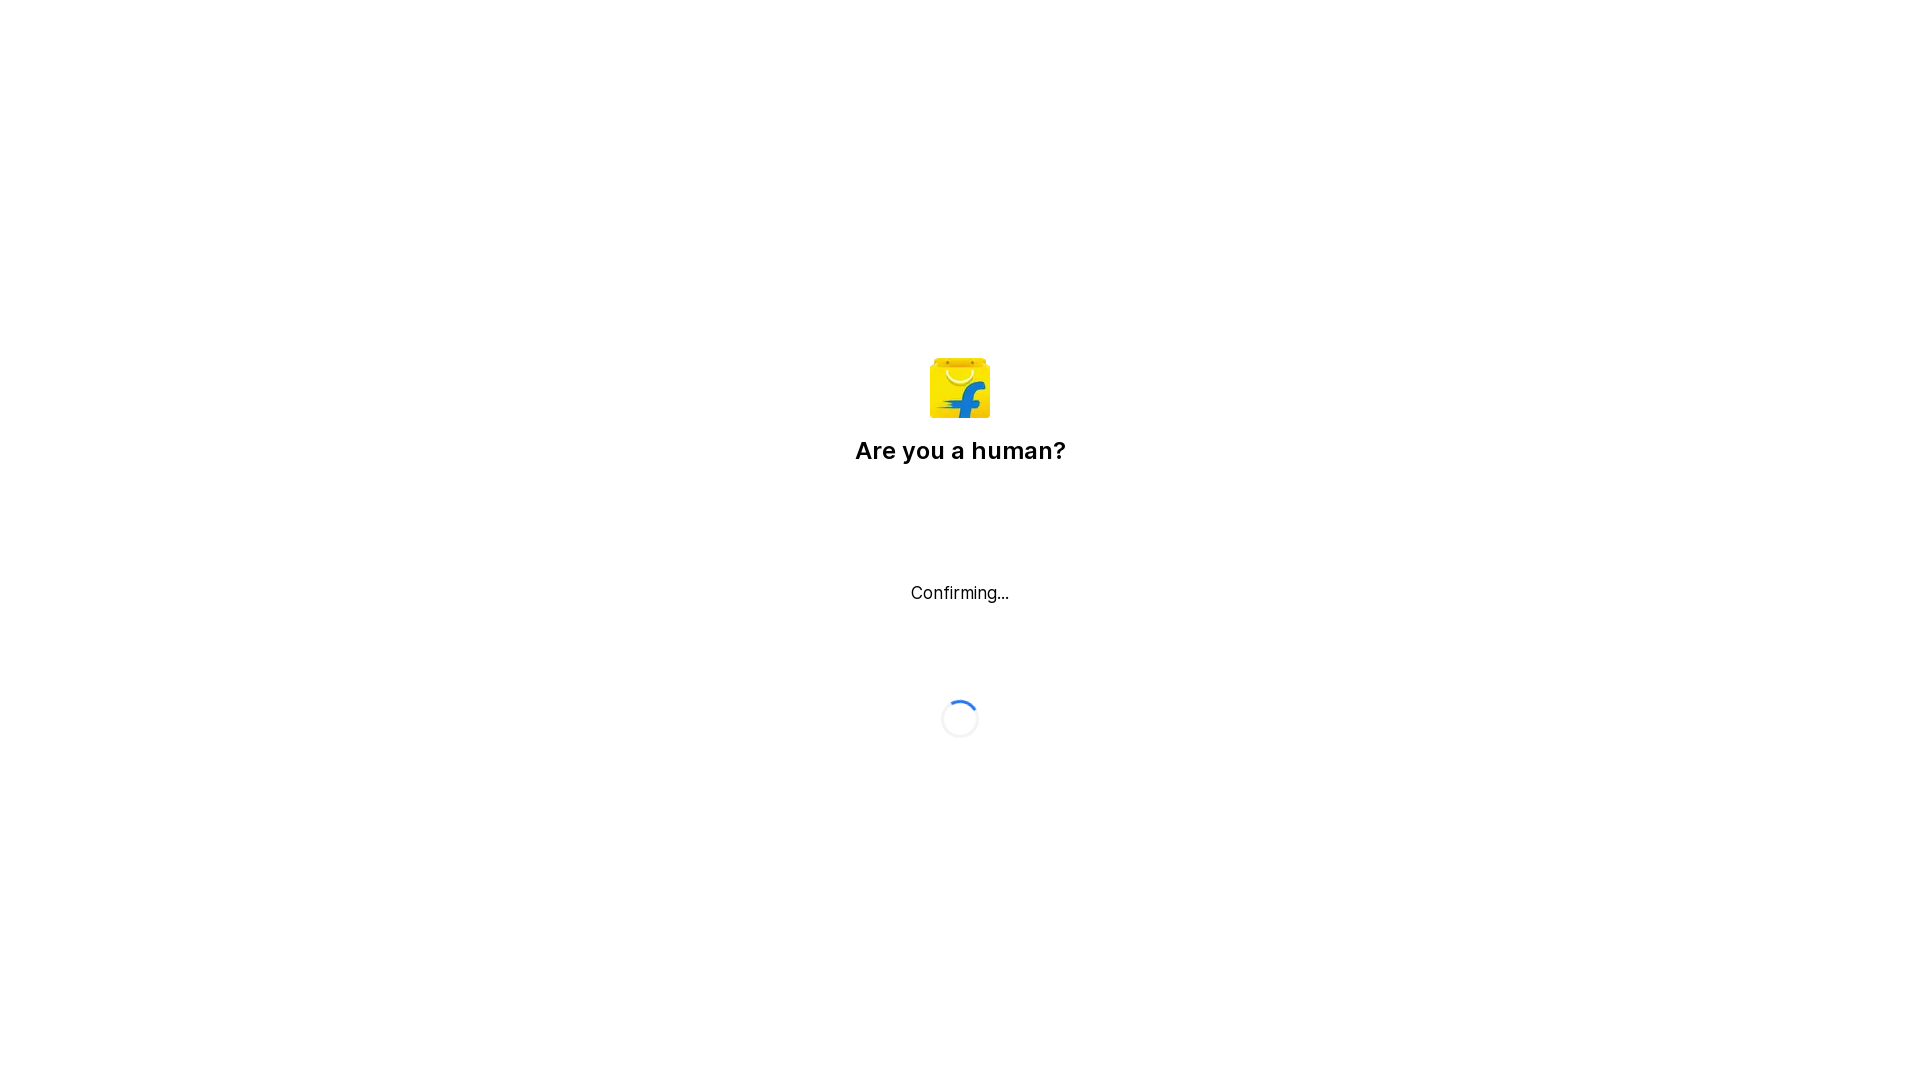

Verified body element is present on page
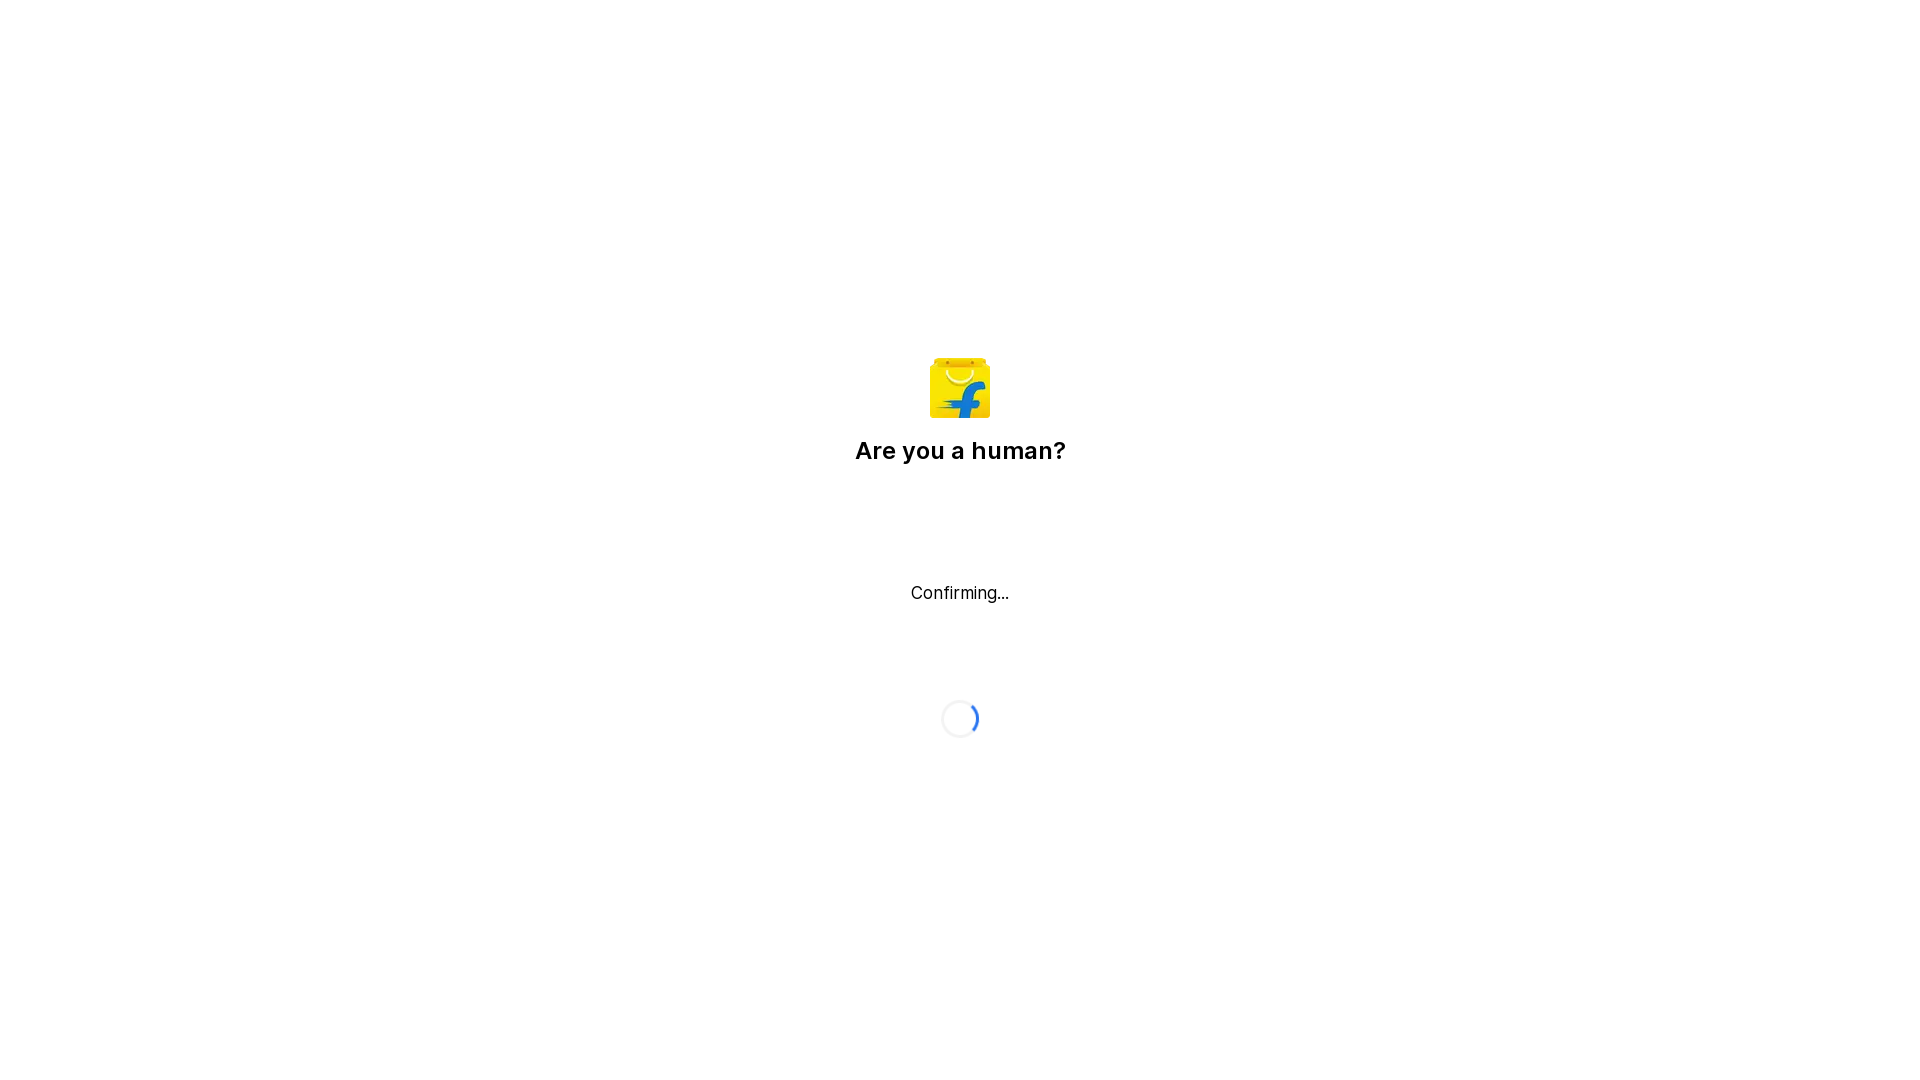

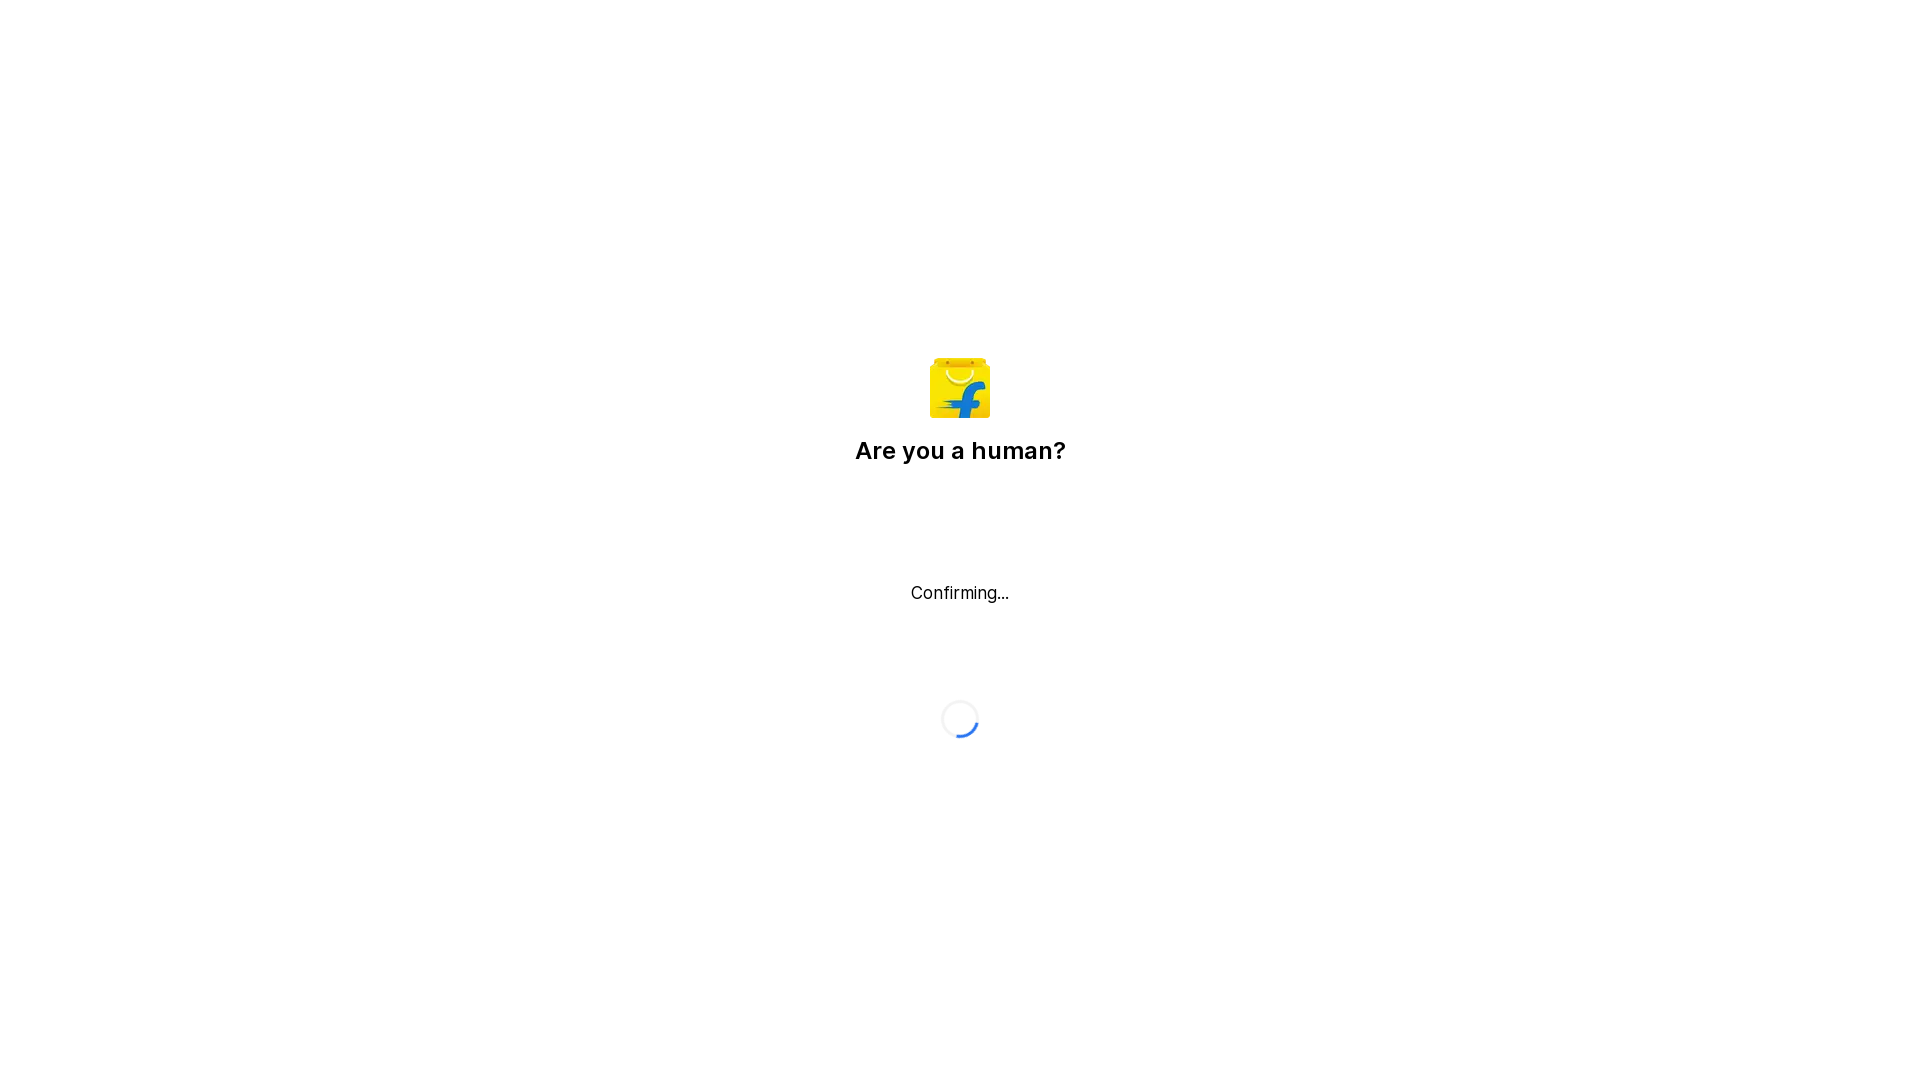